Tests a keypress form by clicking on a name input field, entering a name, and clicking a button to submit

Starting URL: https://formy-project.herokuapp.com/keypress

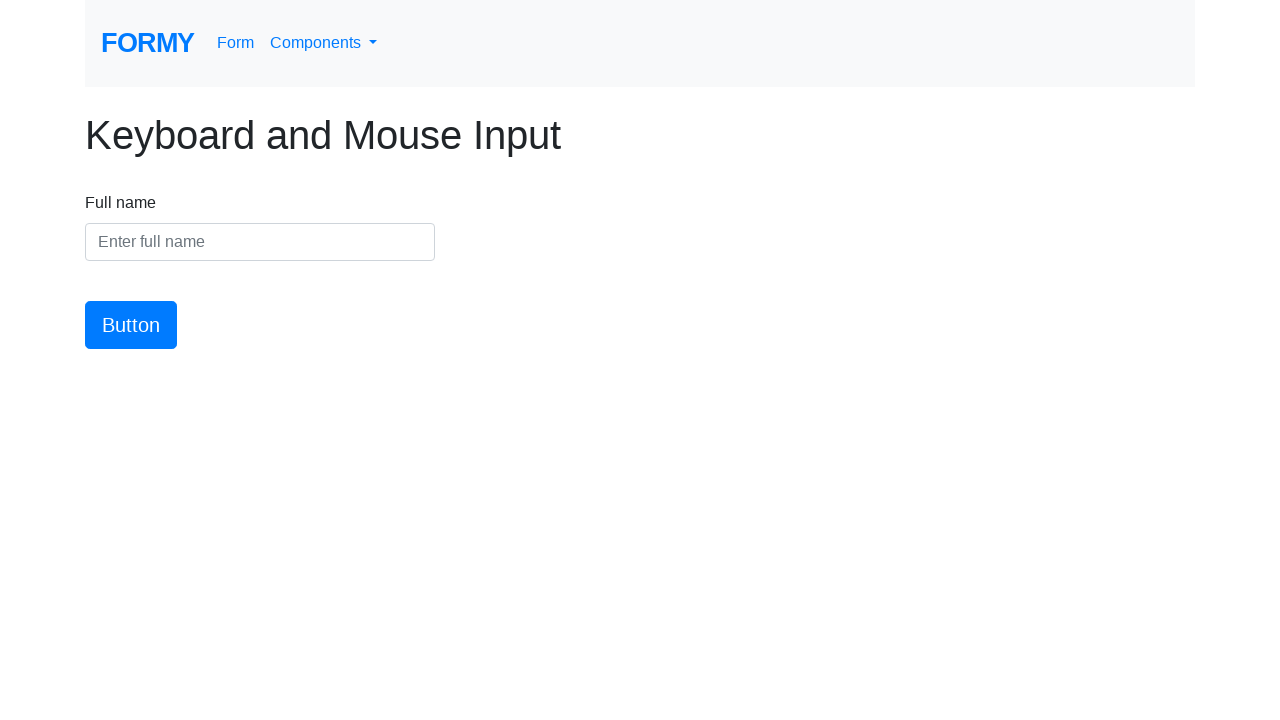

Clicked on the name input field at (260, 242) on #name
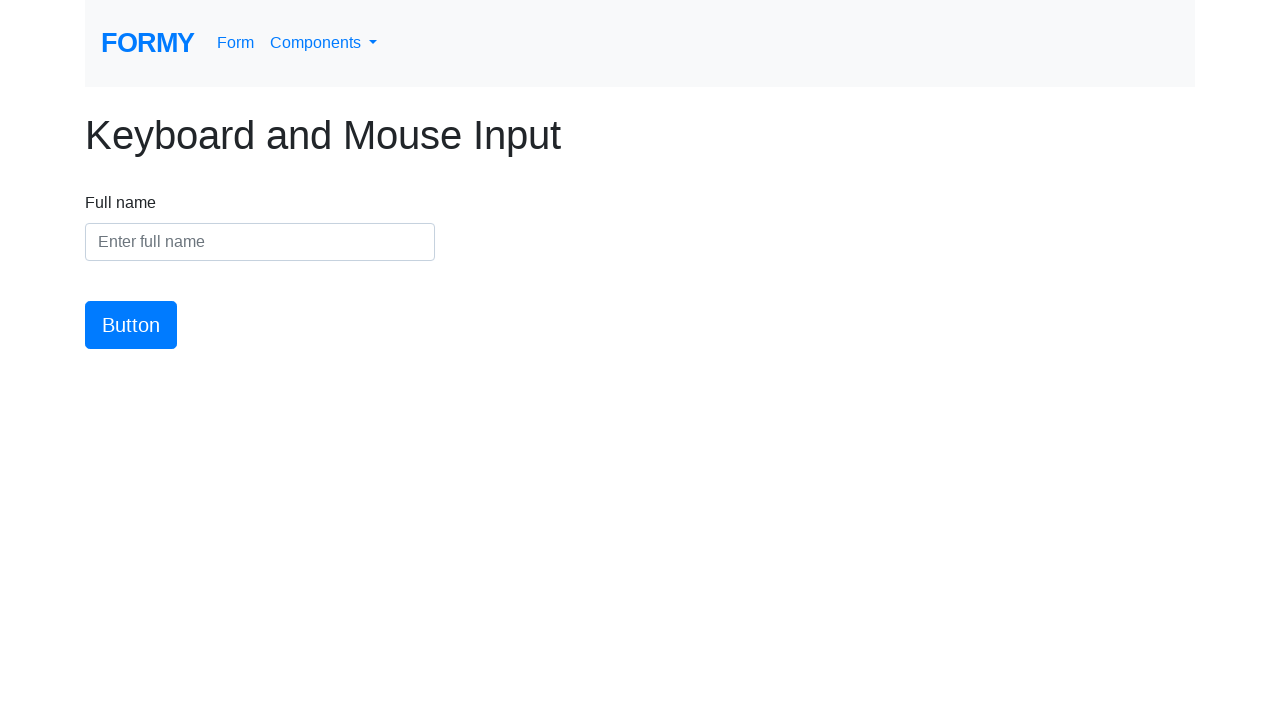

Entered name 'Marcus Wellington' into the name input field on #name
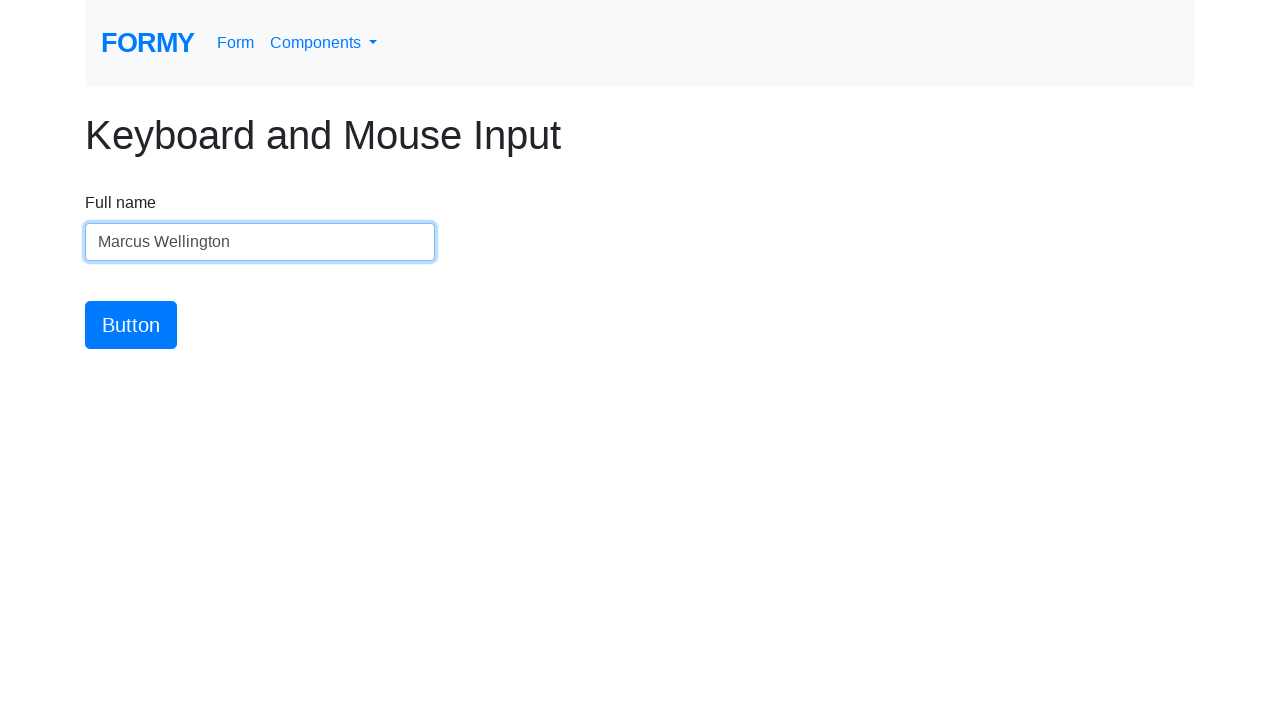

Clicked the submit button to submit the form at (131, 325) on #button
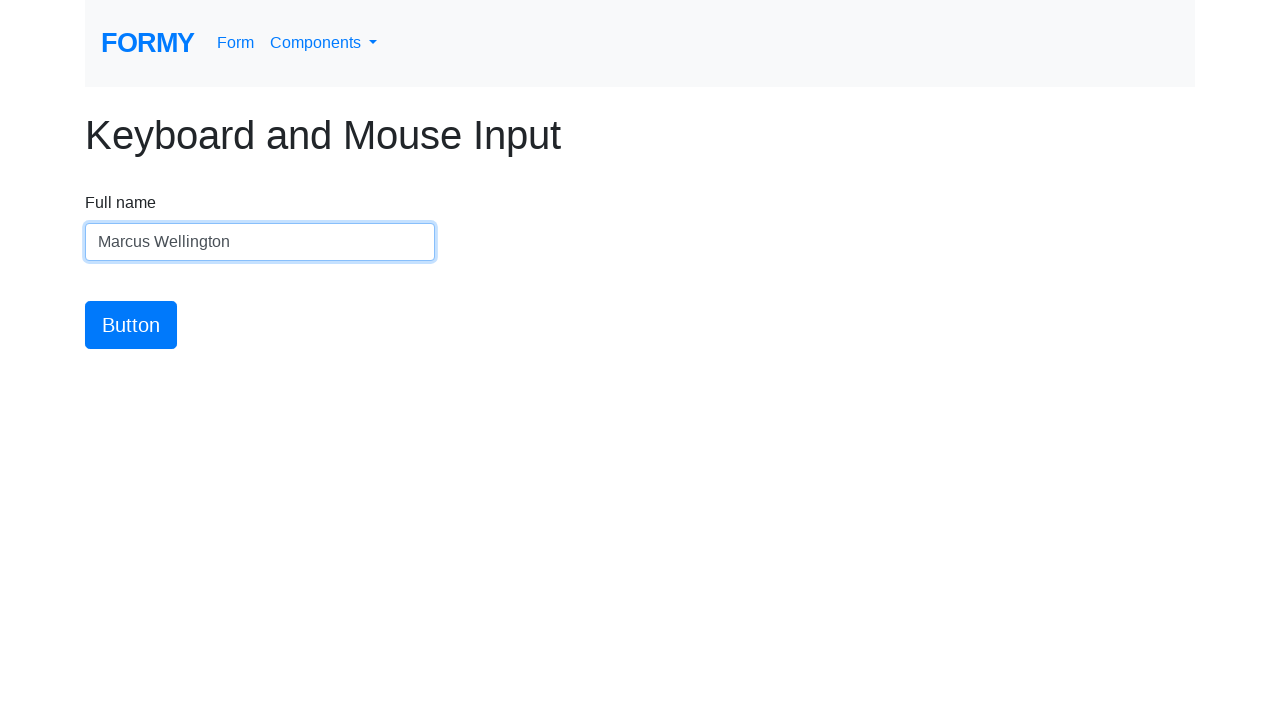

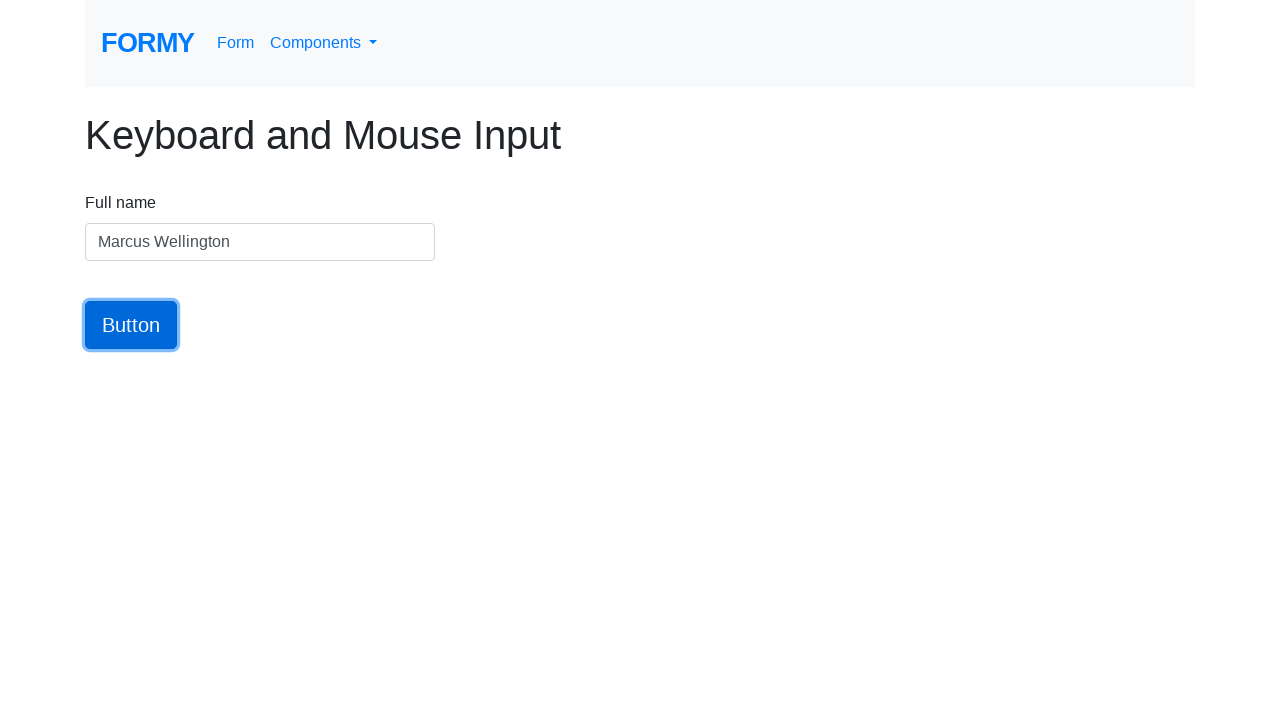